Tests multi-level menu navigation by hovering over Courses and RPA to access Blue Prism training

Starting URL: http://greenstech.in/selenium-course-content.html

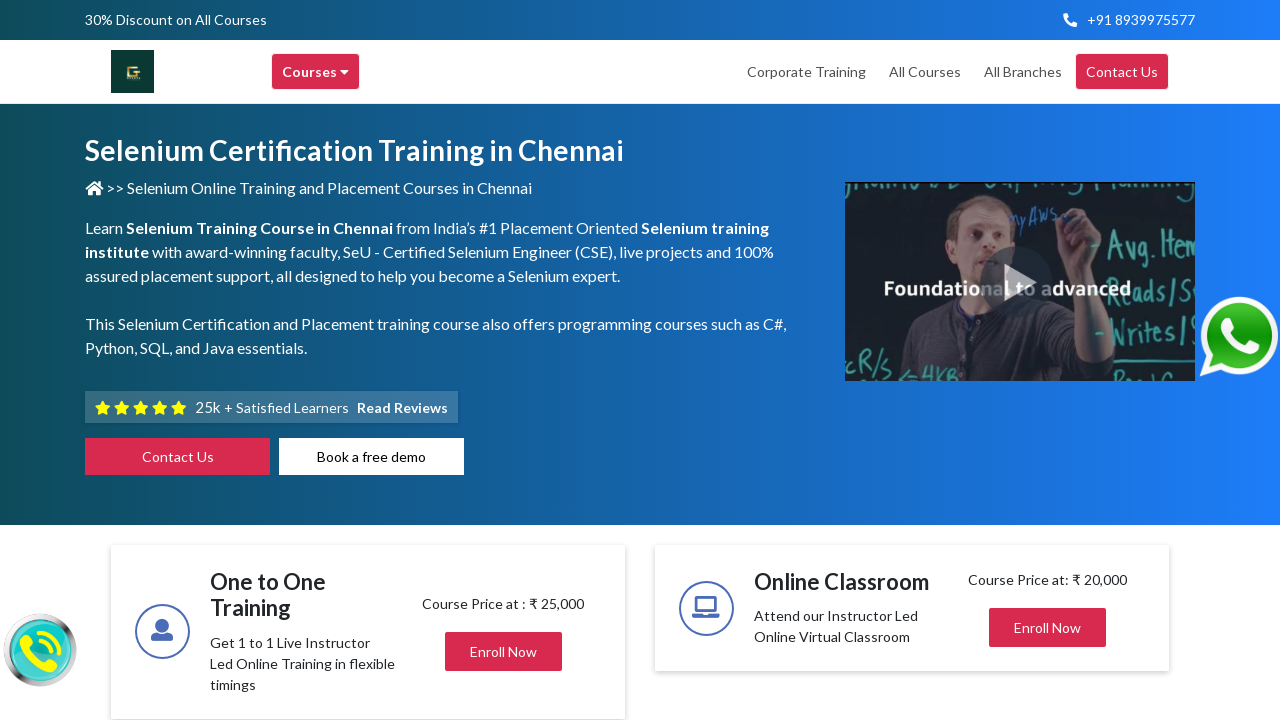

Hovered over Courses menu to reveal submenu options at (316, 72) on xpath=//div[contains(text(), 'Courses')]
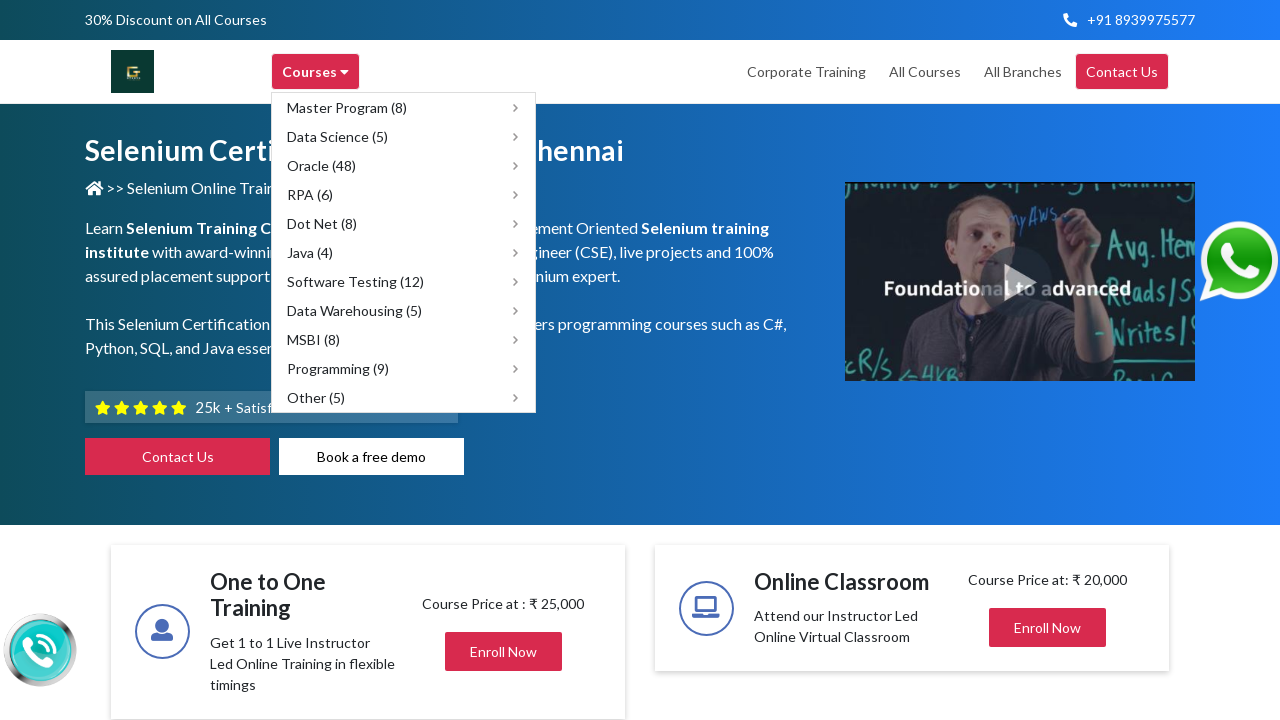

Hovered over RPA submenu to reveal training options at (310, 194) on xpath=//span[text()='RPA (6)']
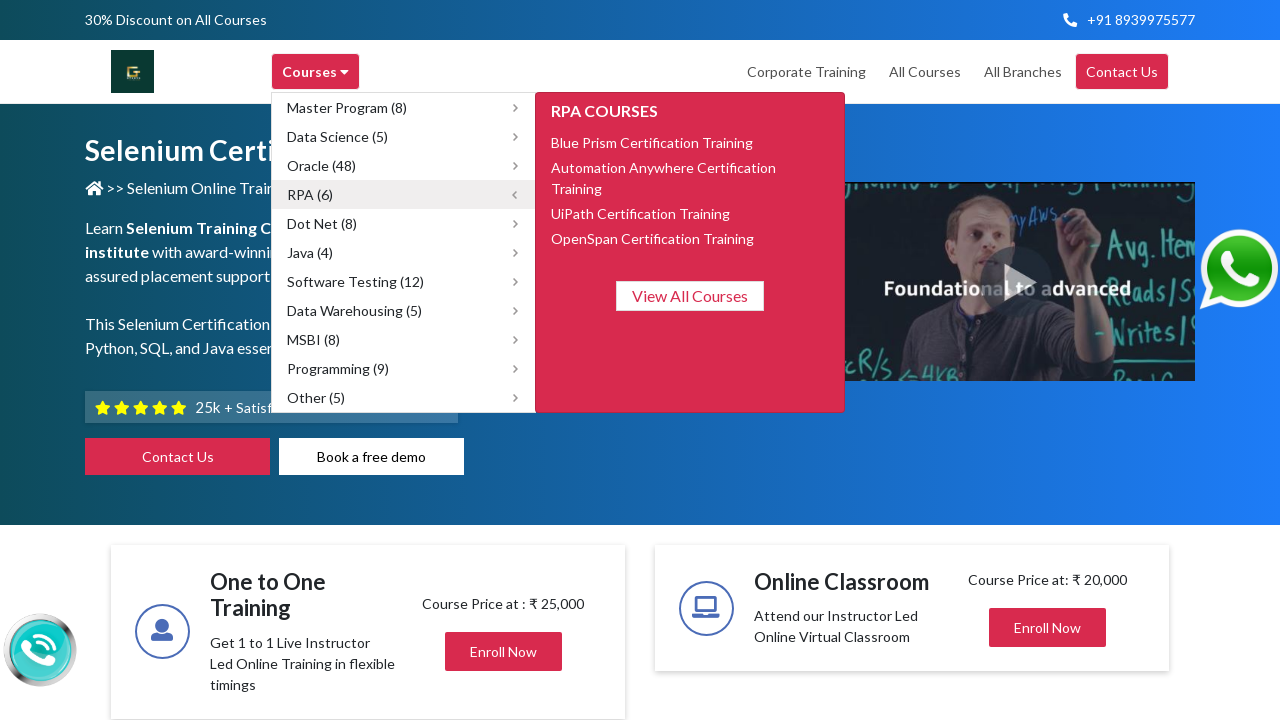

Clicked on Blue Prism Certification Training link at (652, 142) on xpath=//span[text()='Blue Prism Certification Training']
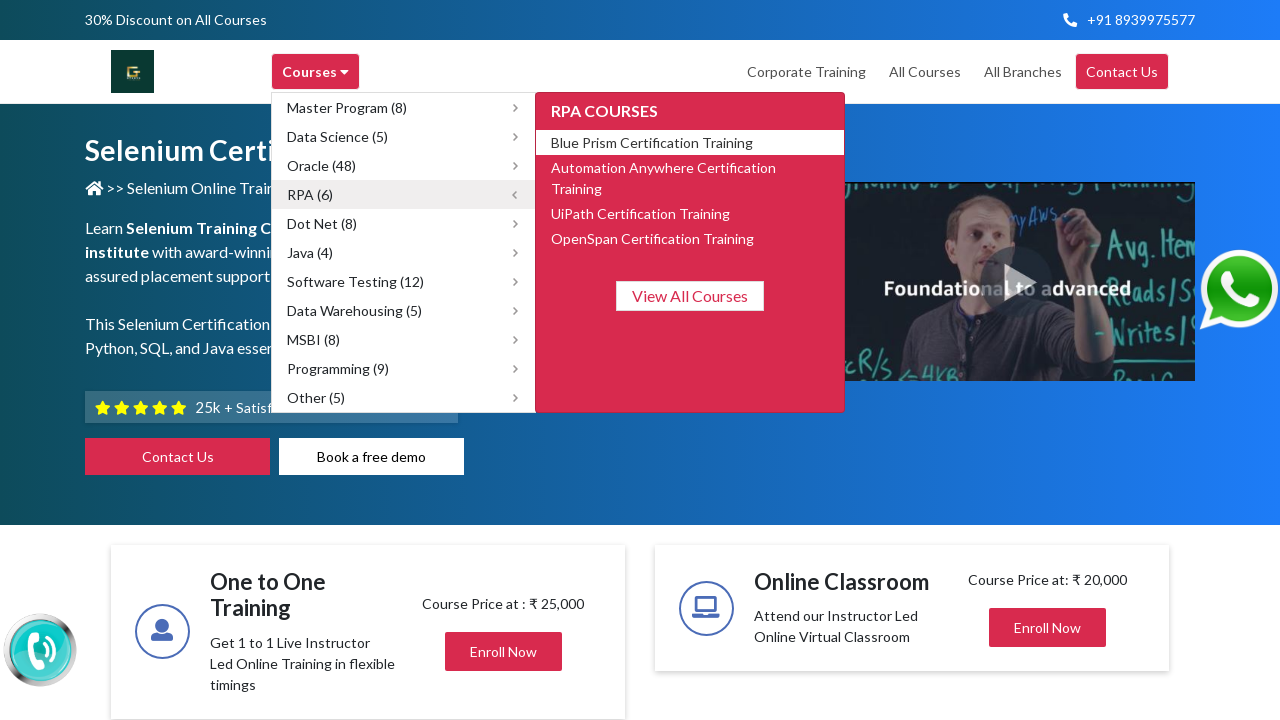

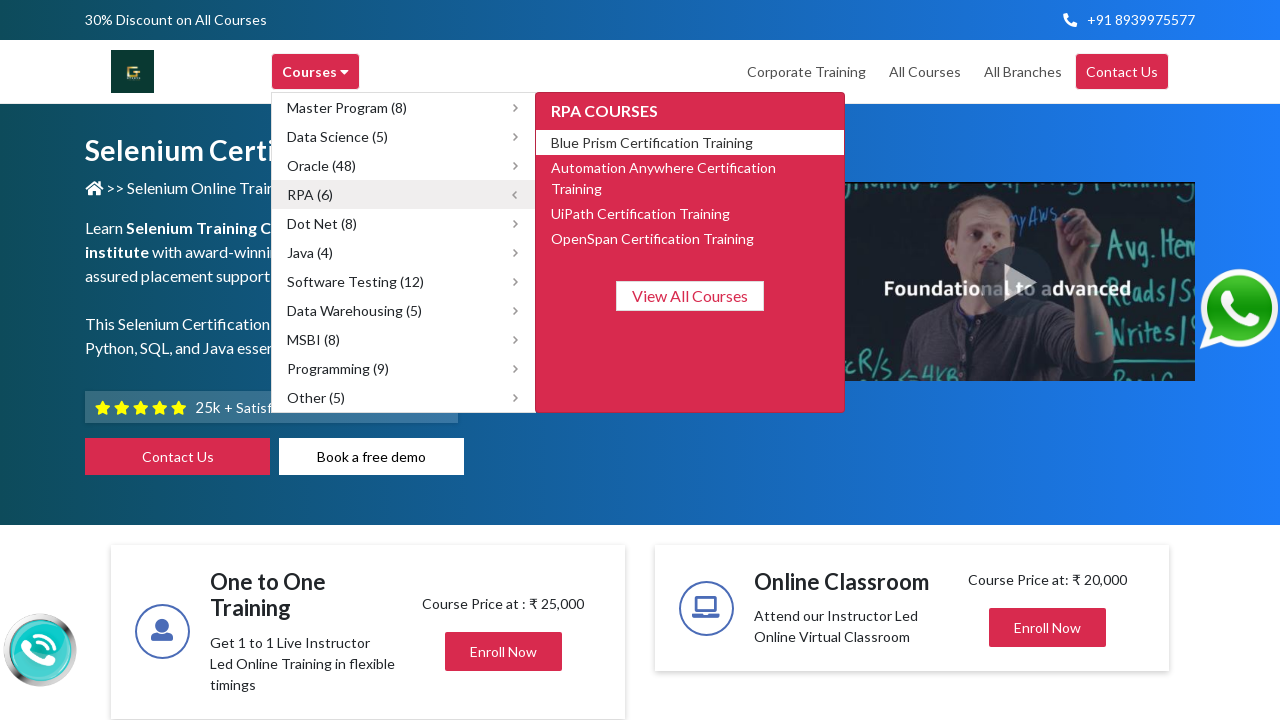